Solves a math problem by reading a value, calculating the logarithm, filling the answer, selecting robot checkbox and radio button, then submitting the form

Starting URL: http://suninjuly.github.io/math.html

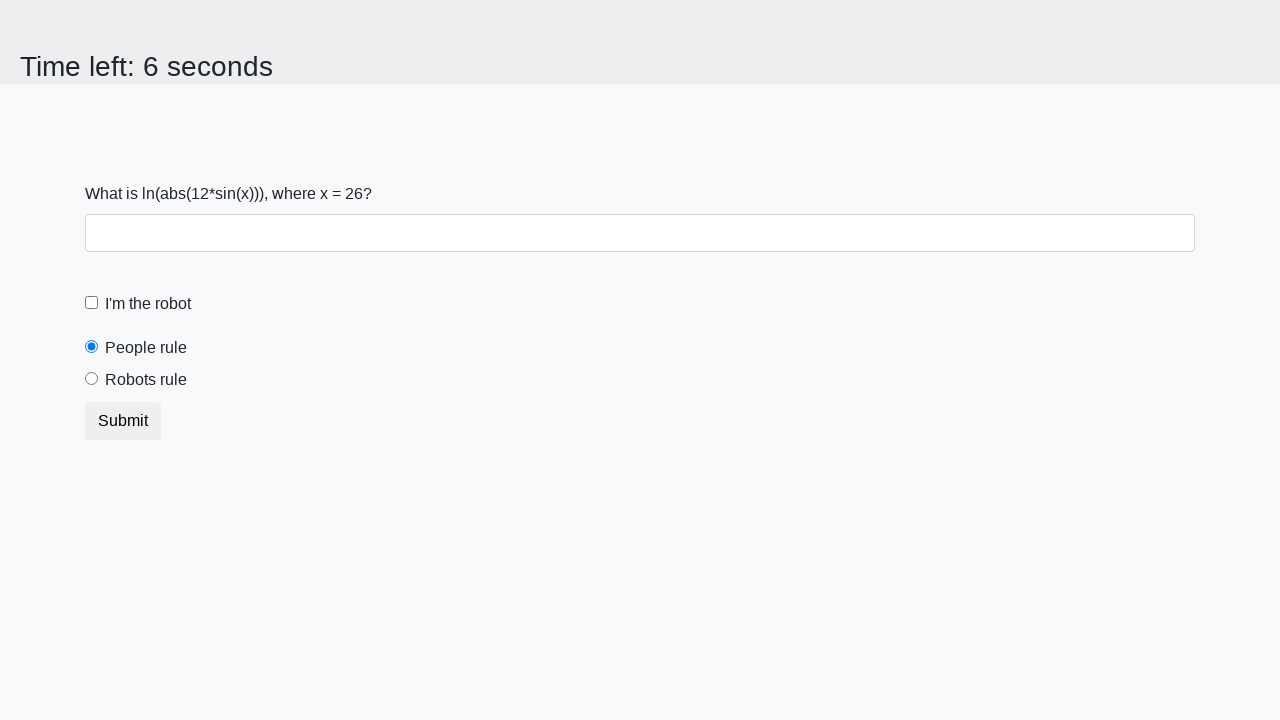

Retrieved x value from page: 26.0
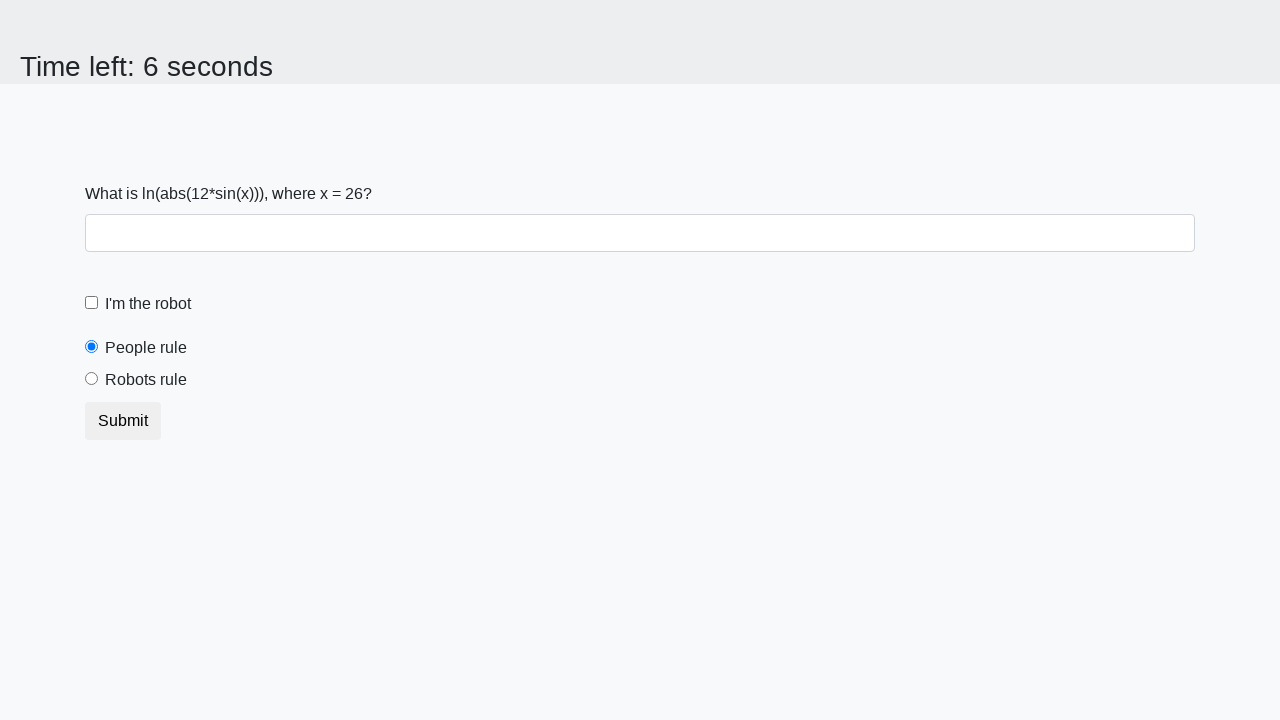

Calculated logarithm result: log(abs(12*sin(x))) = 2.2138305327161727
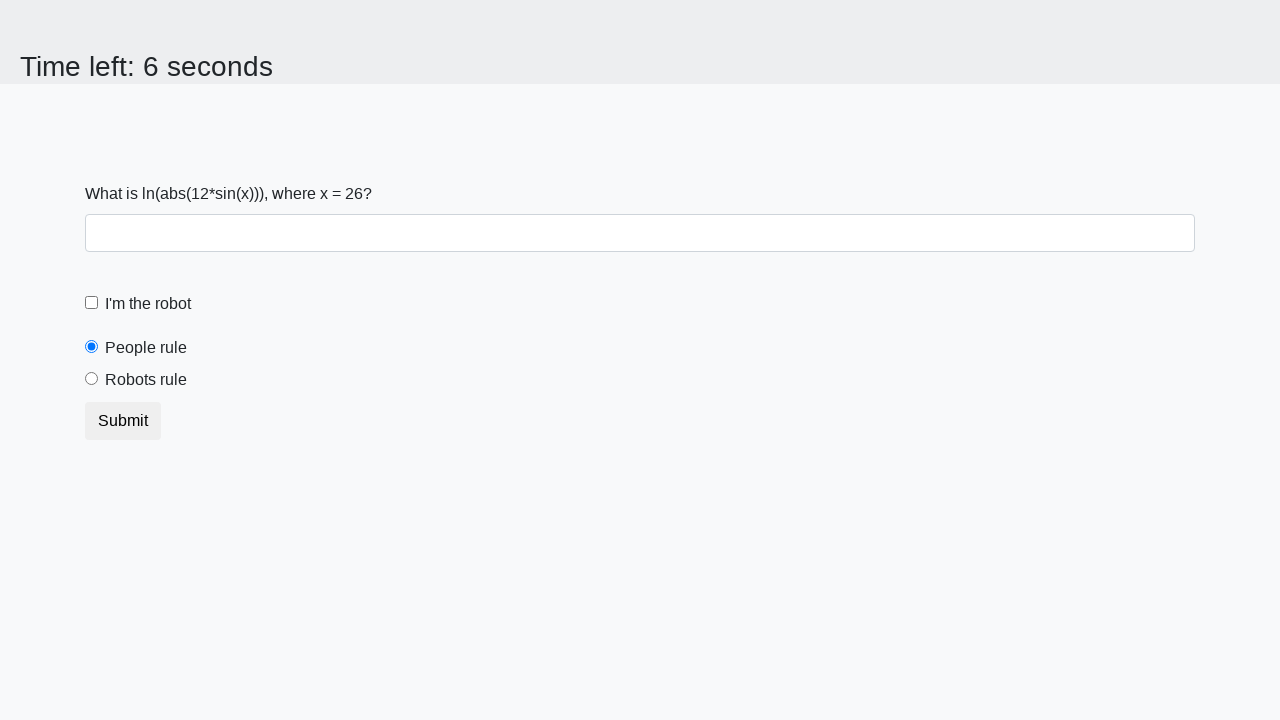

Filled answer field with calculated value on #answer
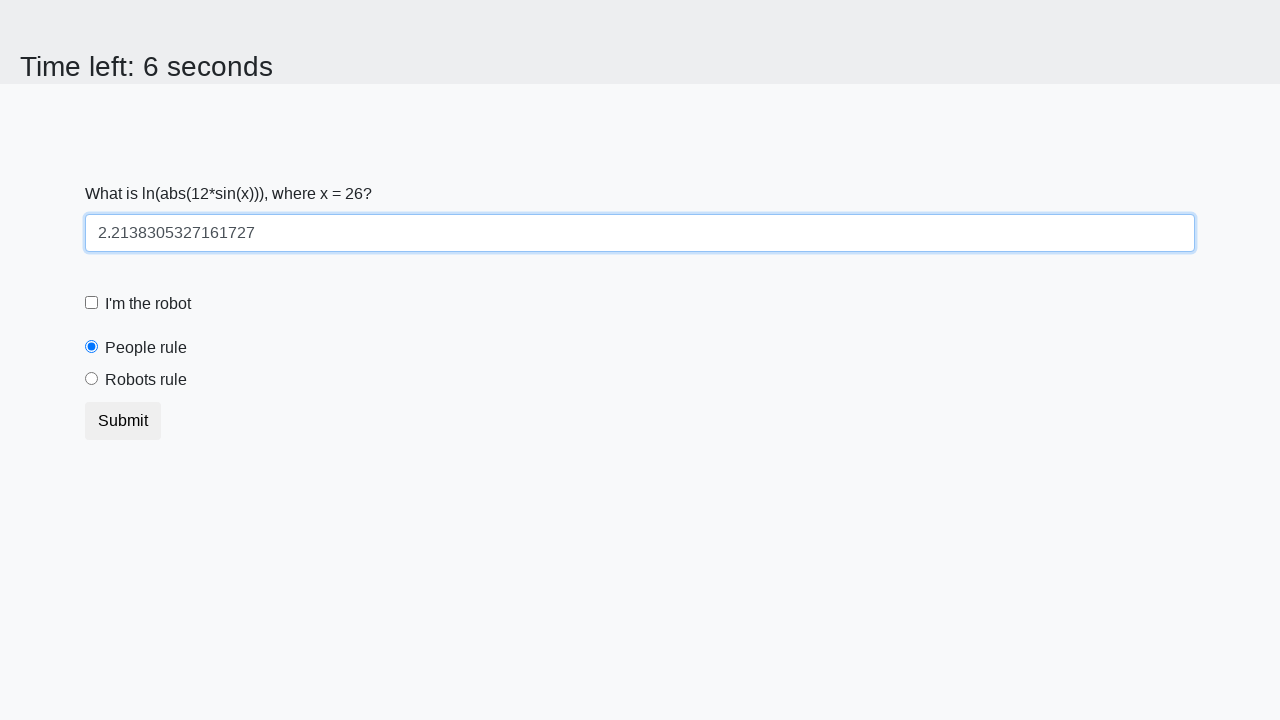

Clicked robot checkbox at (92, 303) on #robotCheckbox
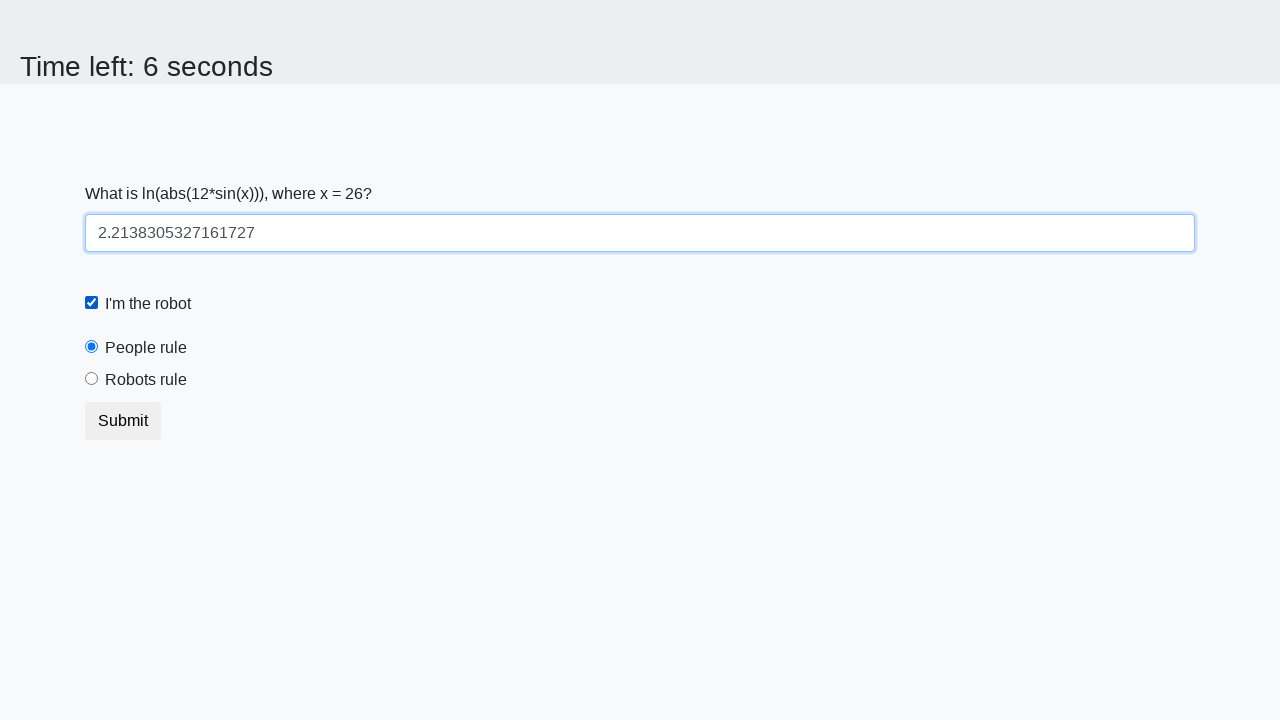

Selected robots rule radio button at (92, 379) on #robotsRule
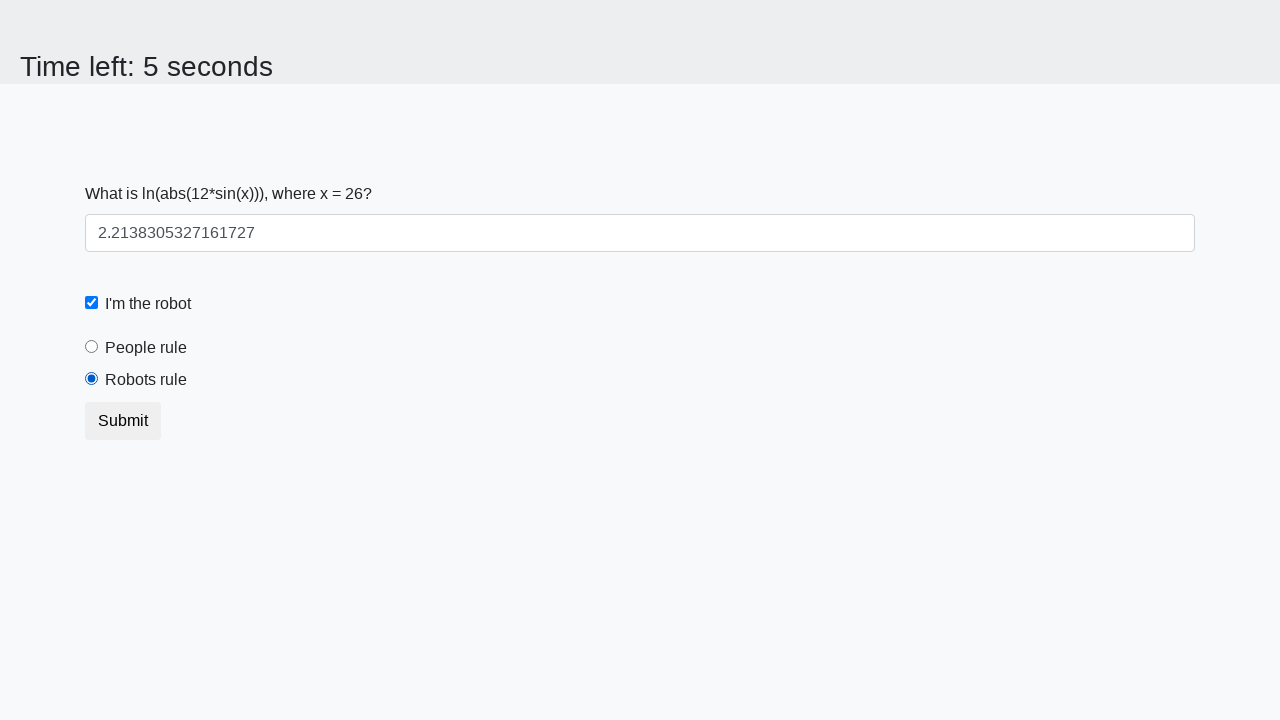

Submitted form by pressing Enter on #answer
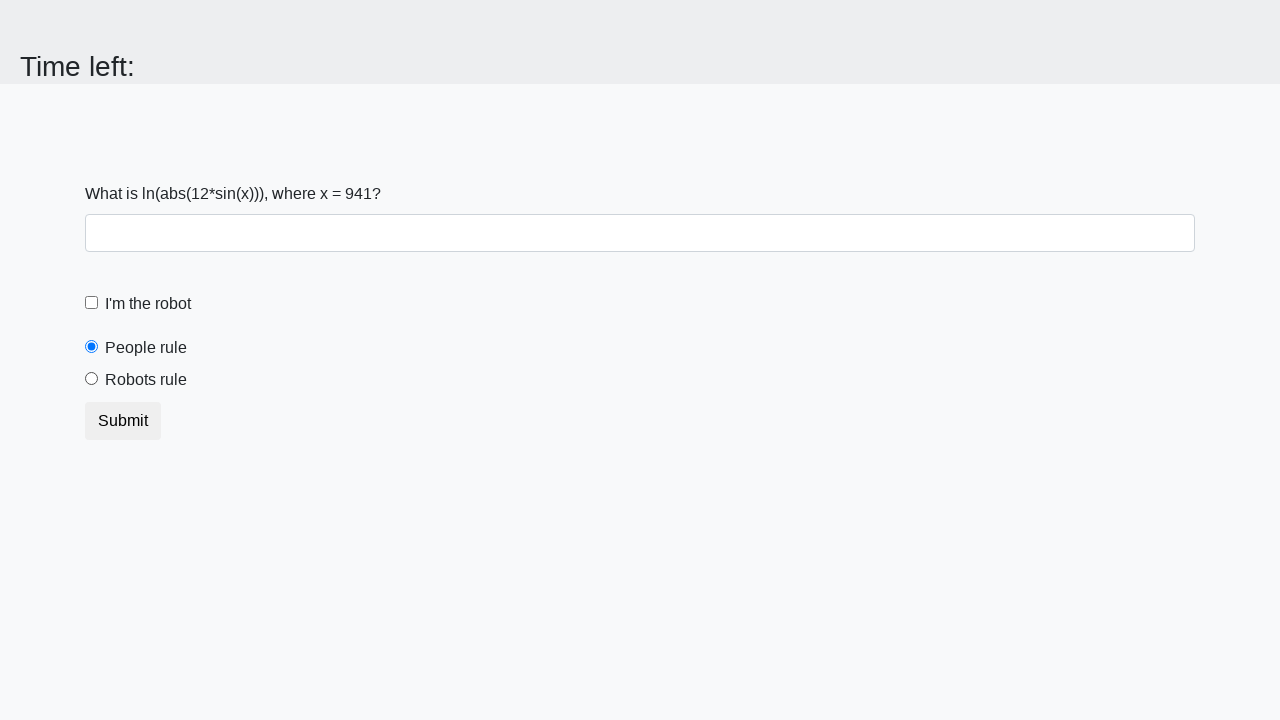

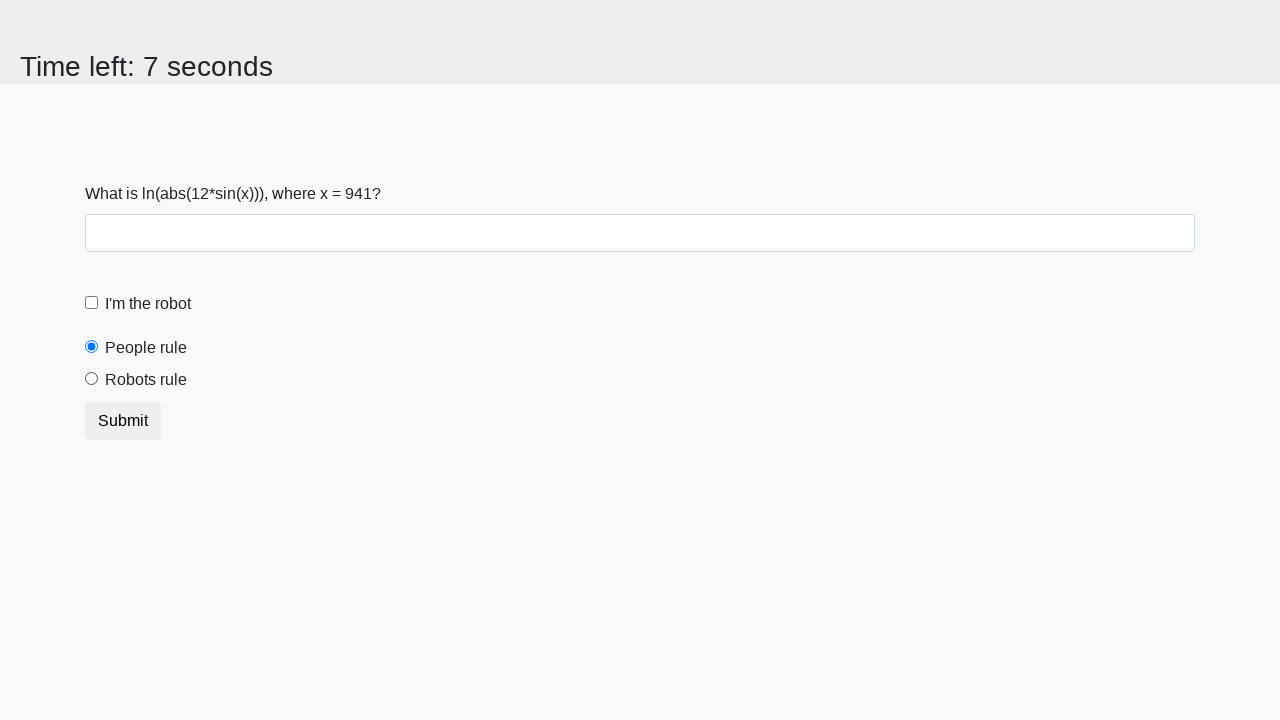